Tests opening a new browser window by clicking a button and verifying the heading is visible in the new window

Starting URL: https://demoqa.com/browser-windows

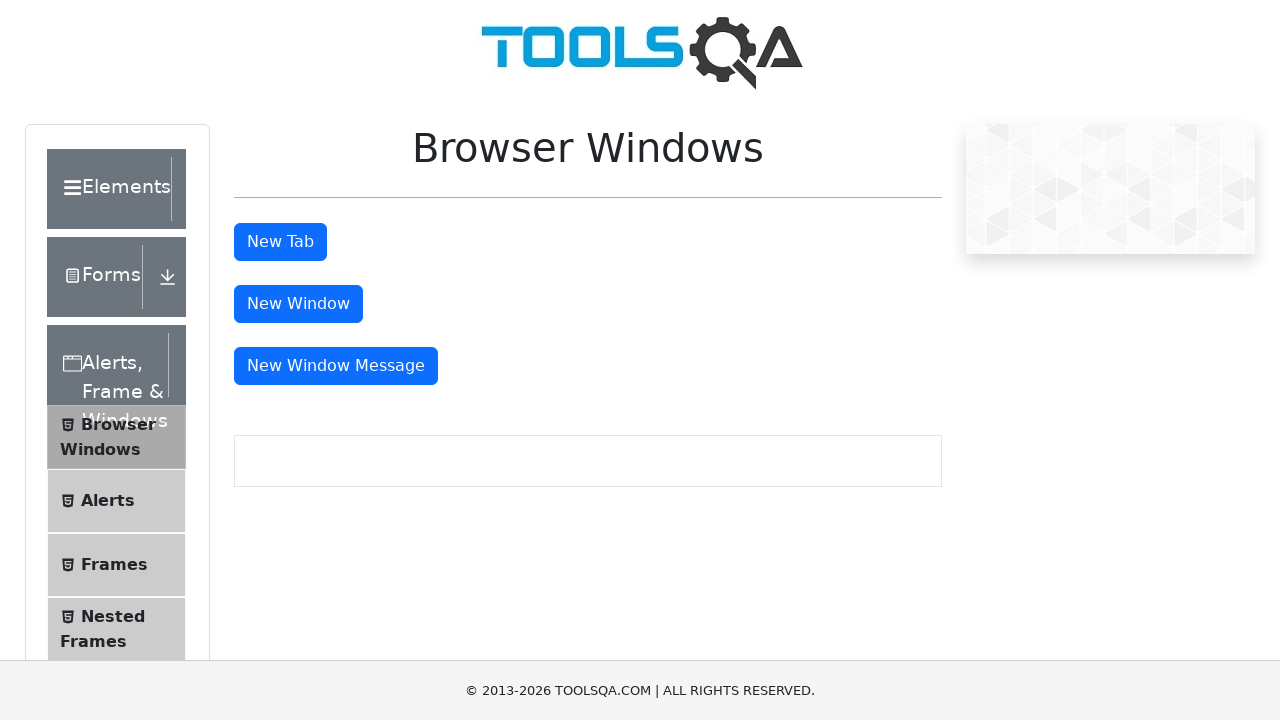

Clicked 'New Window' button and popup opened at (298, 304) on #windowButton
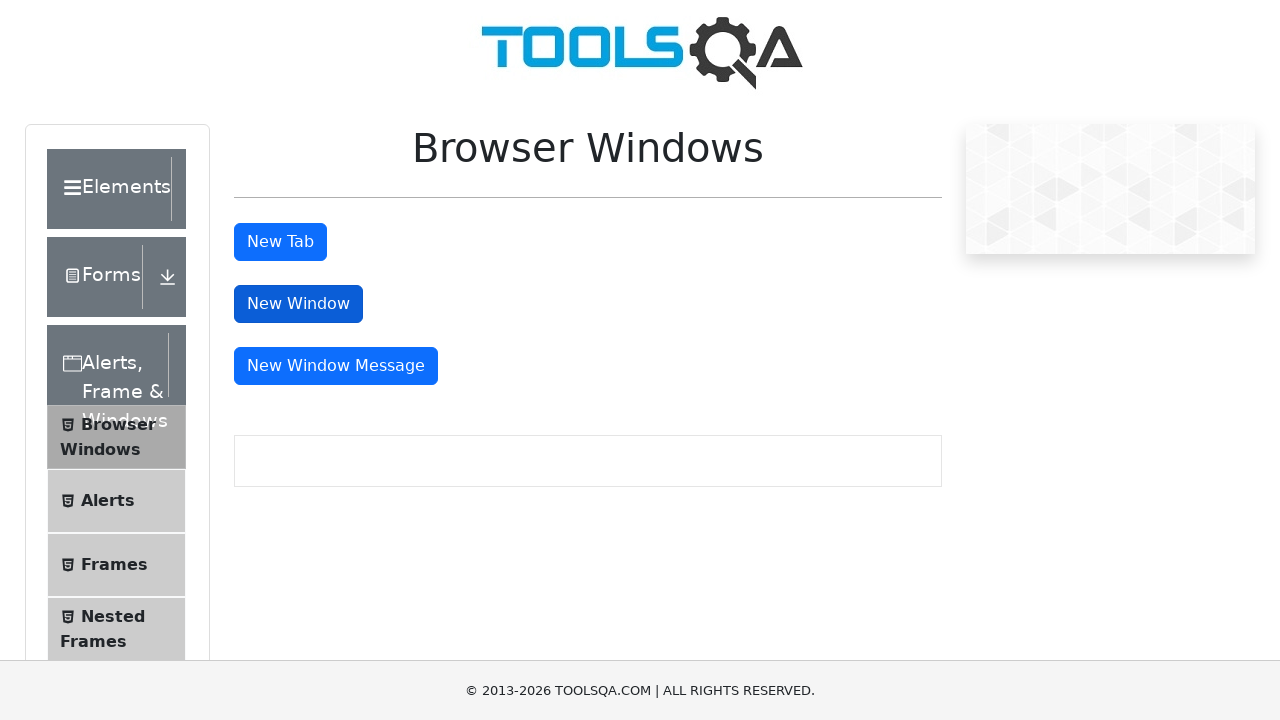

New window loaded completely
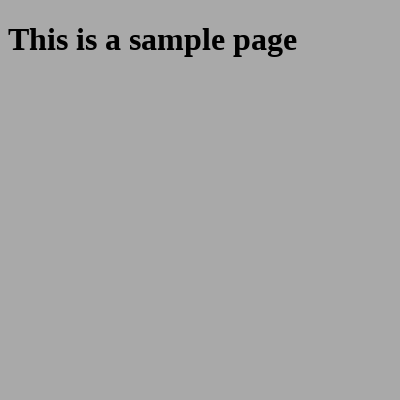

Verified heading is visible in new window
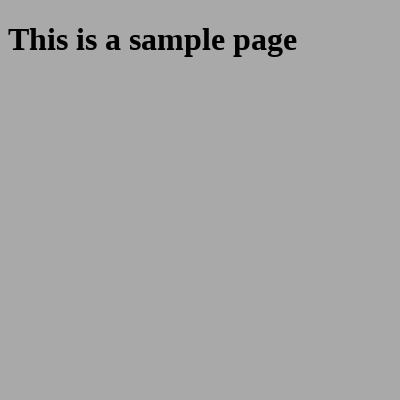

Closed the popup window
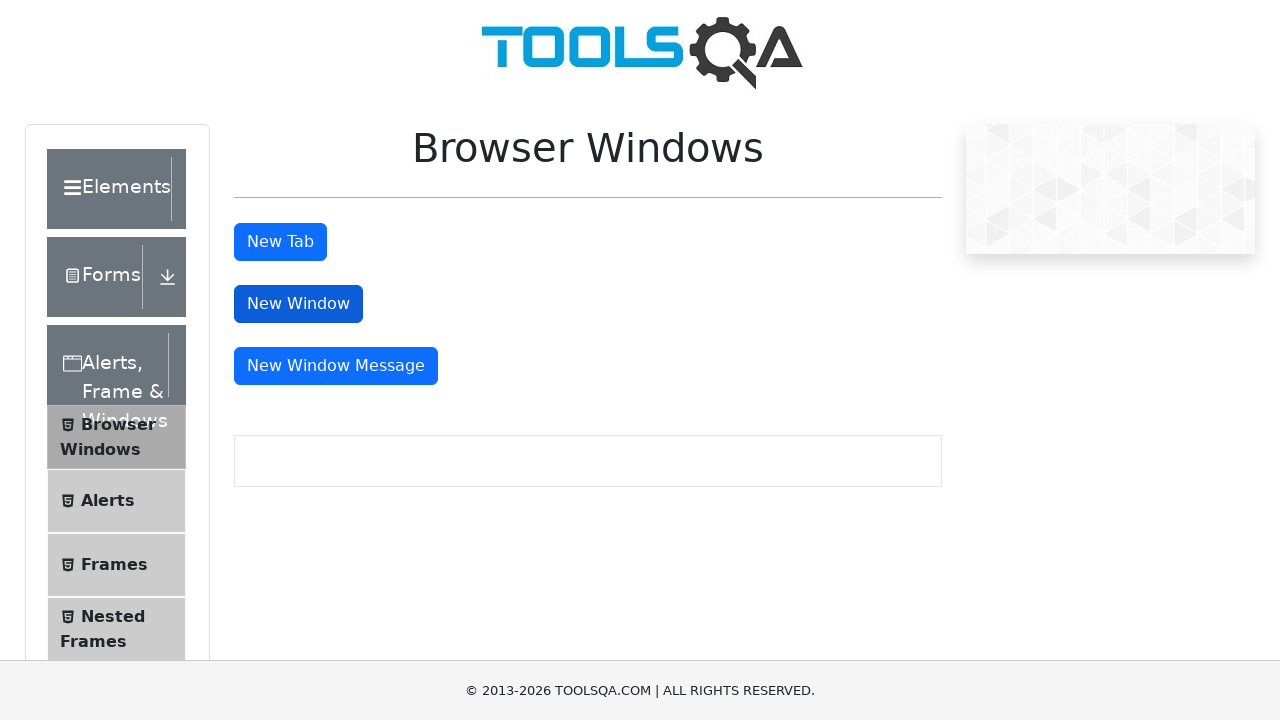

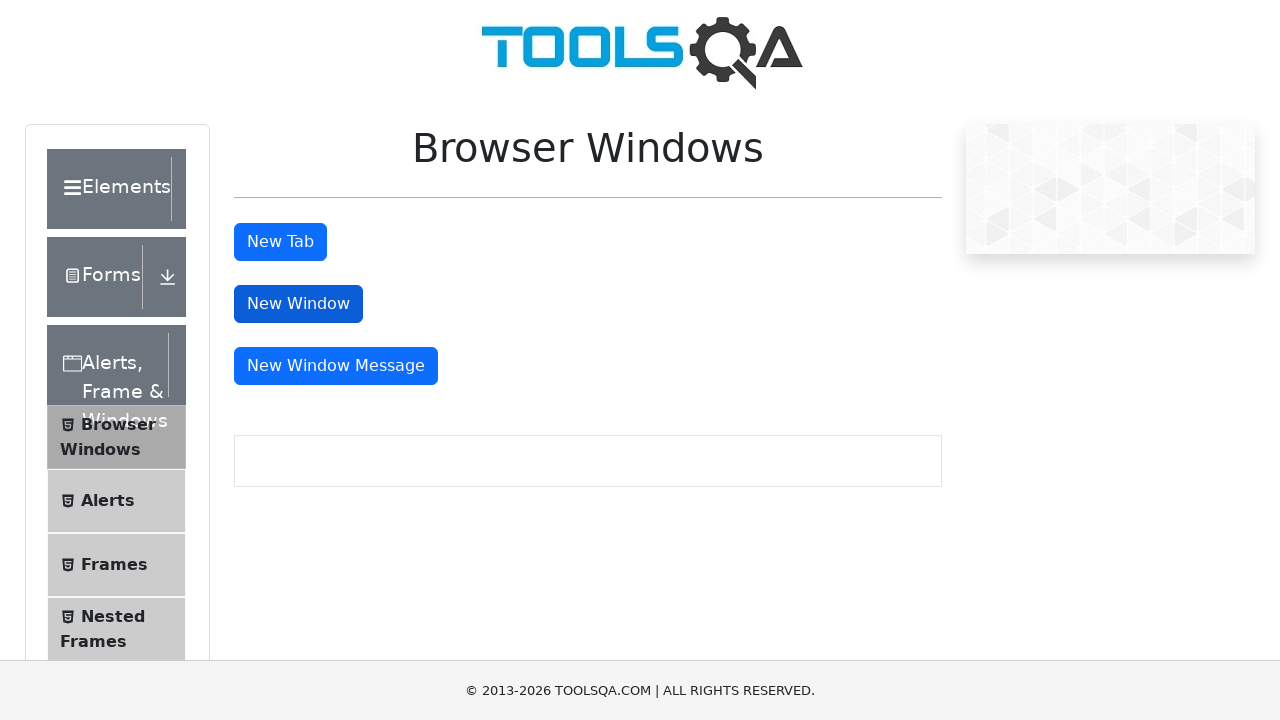